Tests expanding div hover interaction by hovering over element to reveal a clickable link

Starting URL: https://testpages.eviltester.com/styled/expandingdiv.html

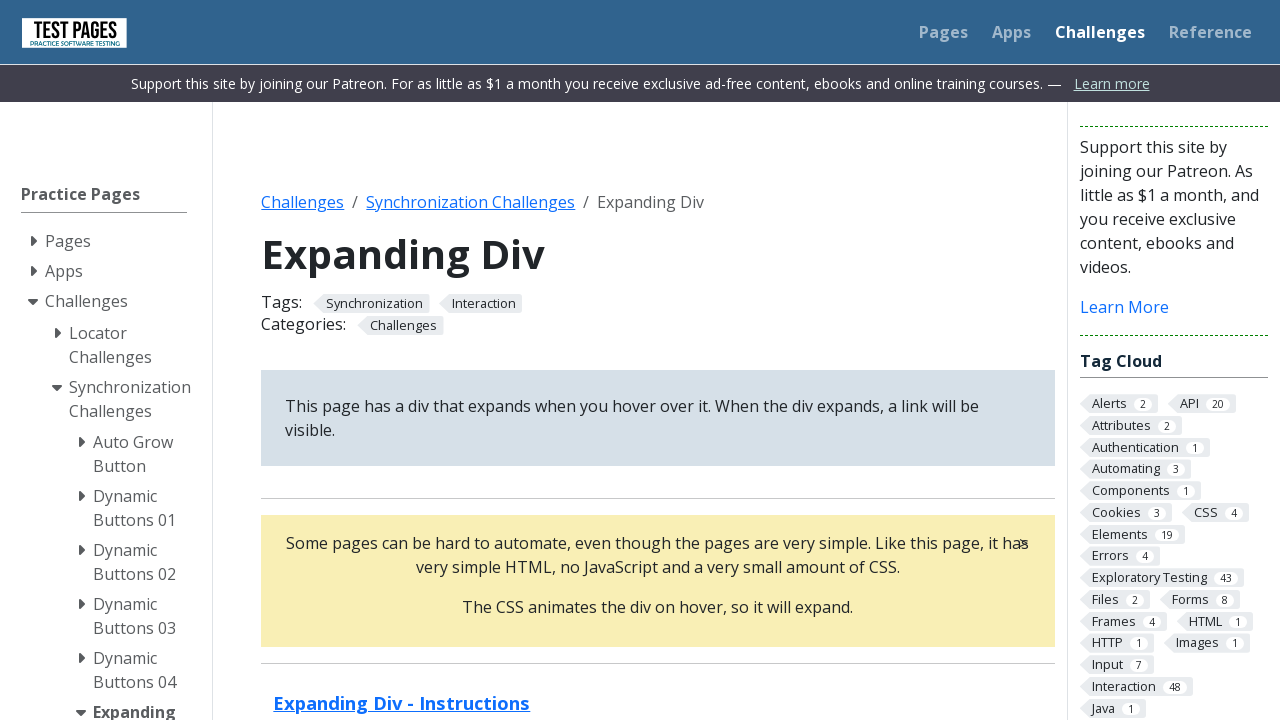

Navigated to expanding div test page
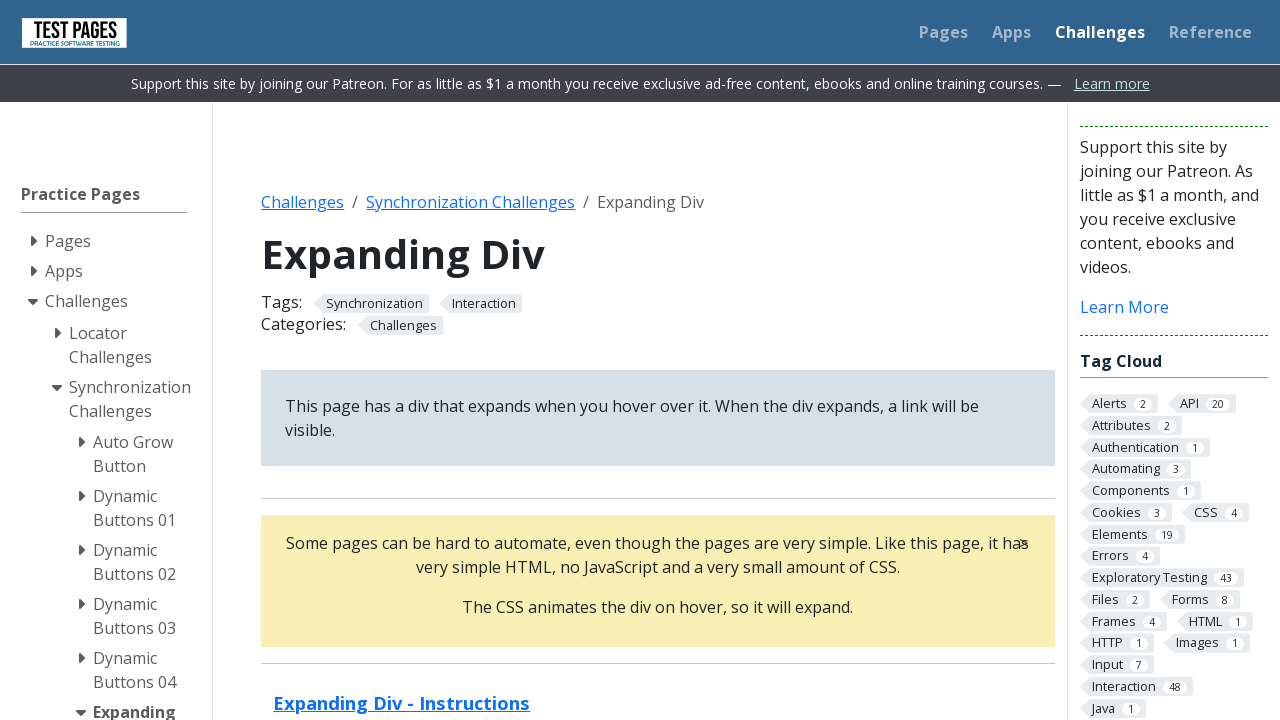

Hovered over expand element to reveal hidden content at (658, 580) on .expand
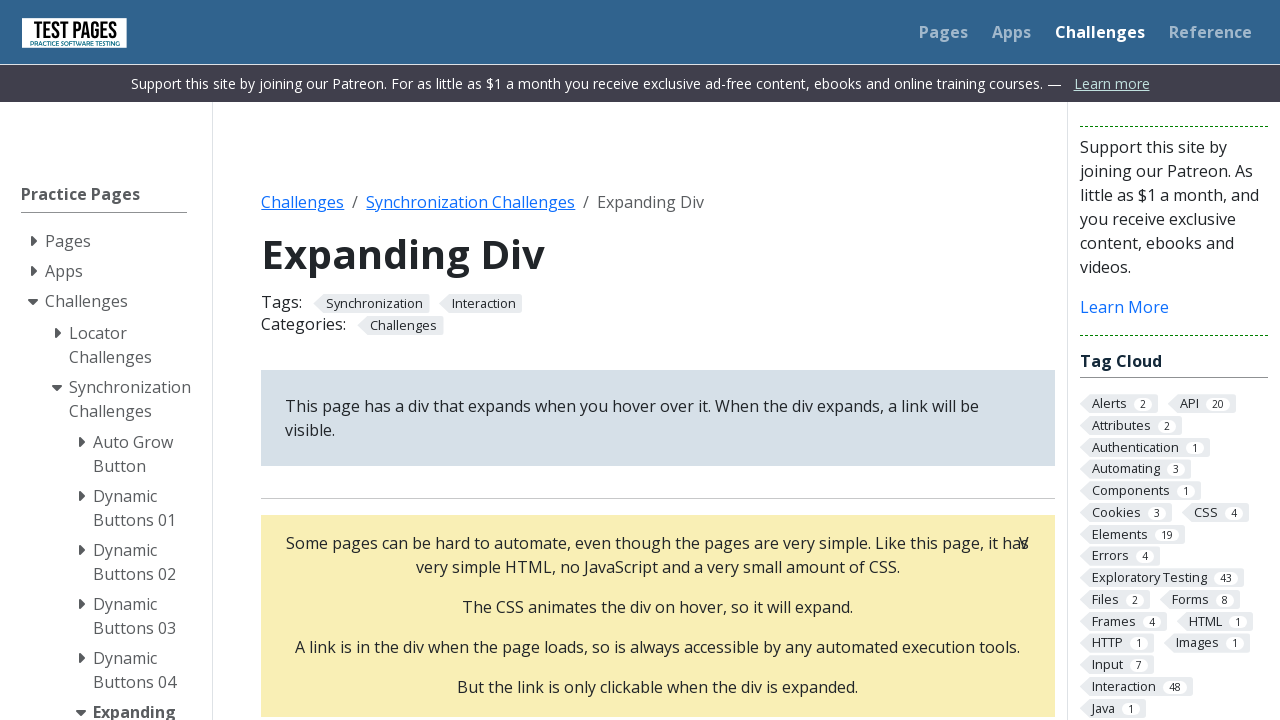

Waited for expand animation to complete
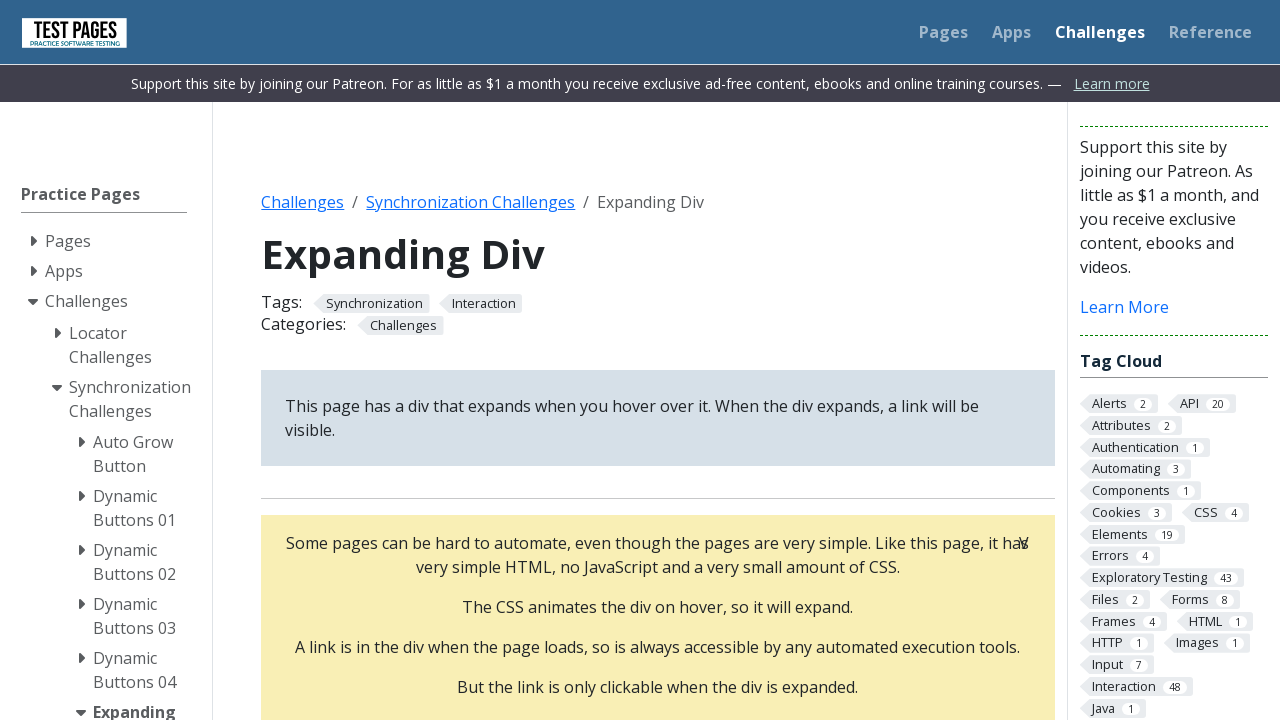

Hovered over clickable link inside expanded div at (658, 360) on .expand p a
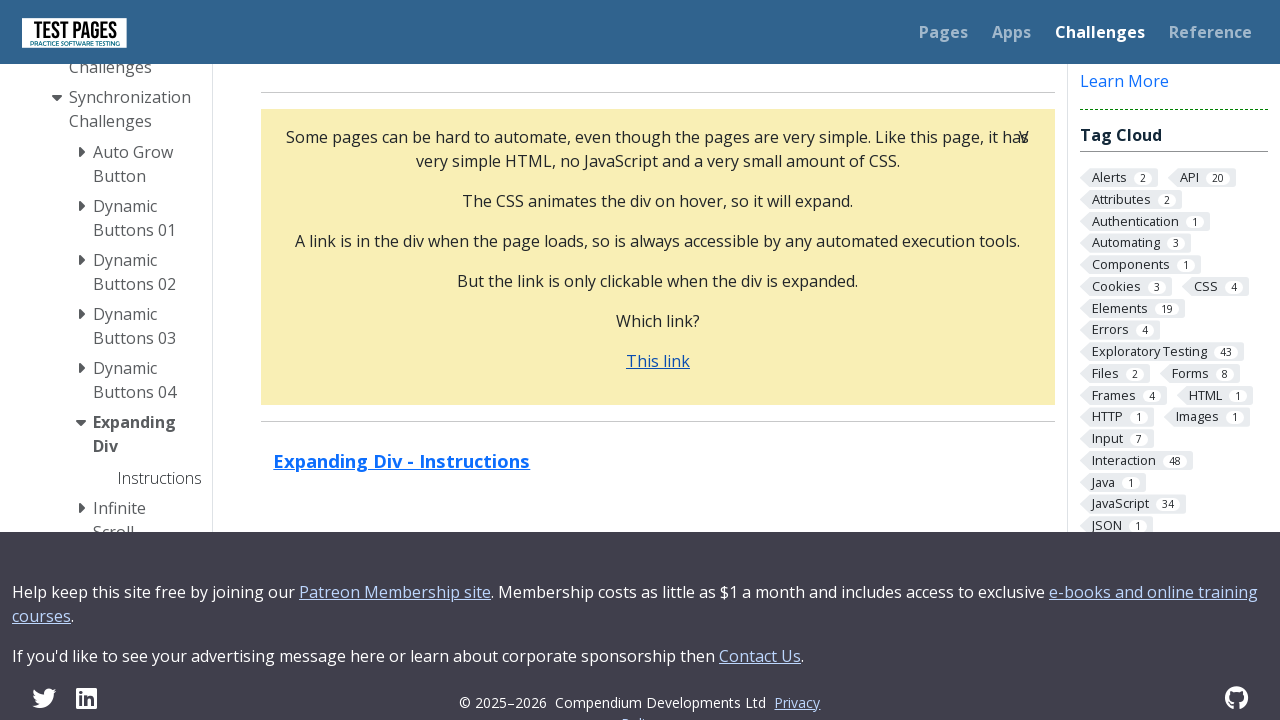

Clicked on the revealed link at (658, 360) on .expand p a
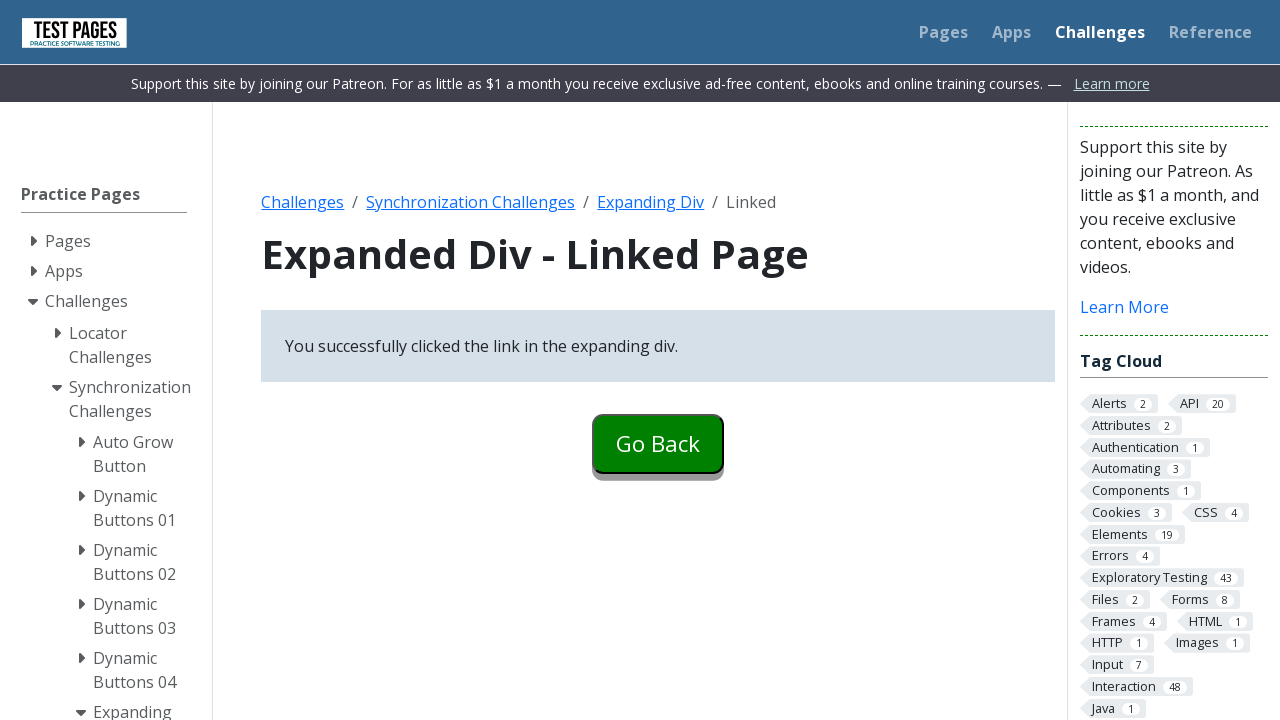

Waited for navigation after clicking link
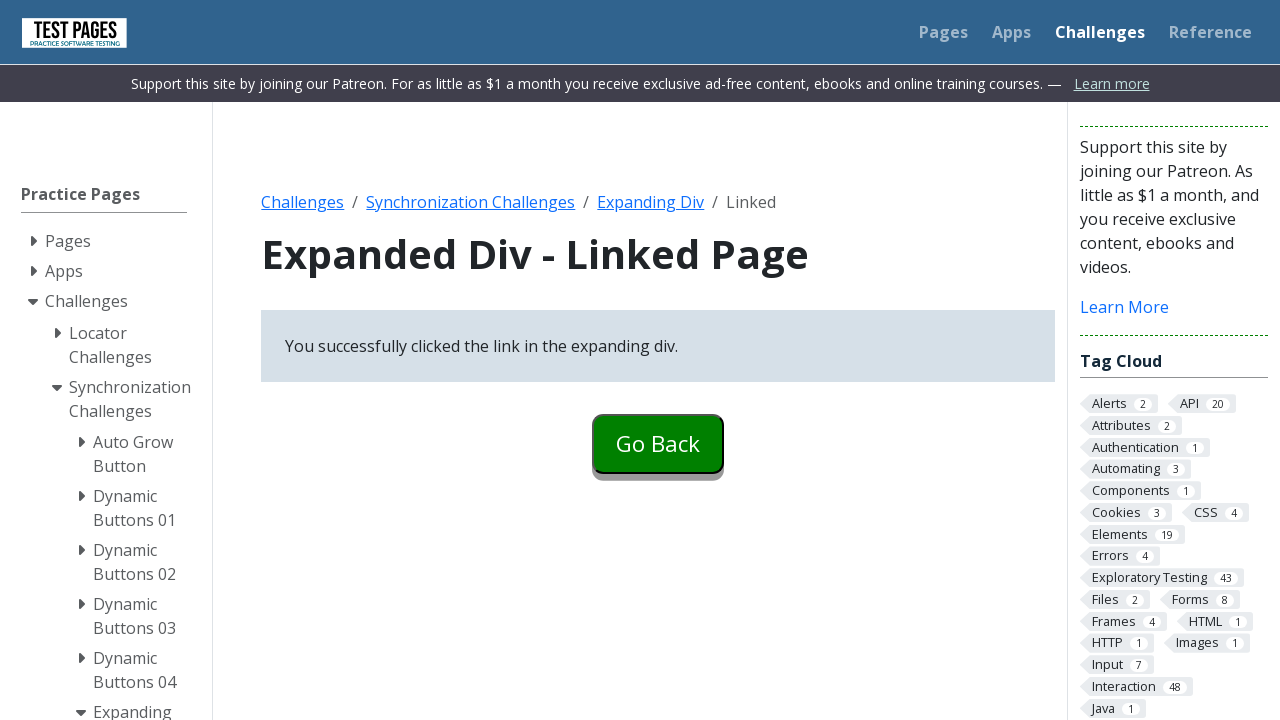

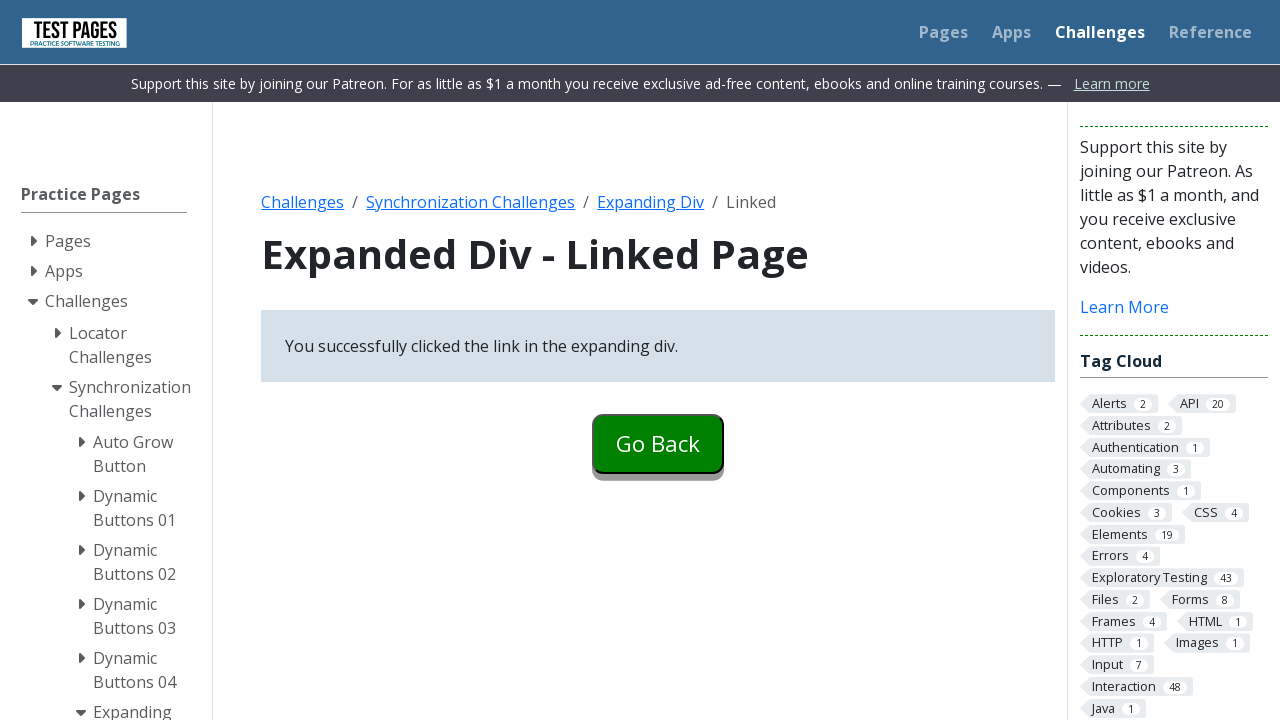